Tests JavaScript alert handling by clicking a button that triggers an alert and accepting it

Starting URL: https://the-internet.herokuapp.com/javascript_alerts

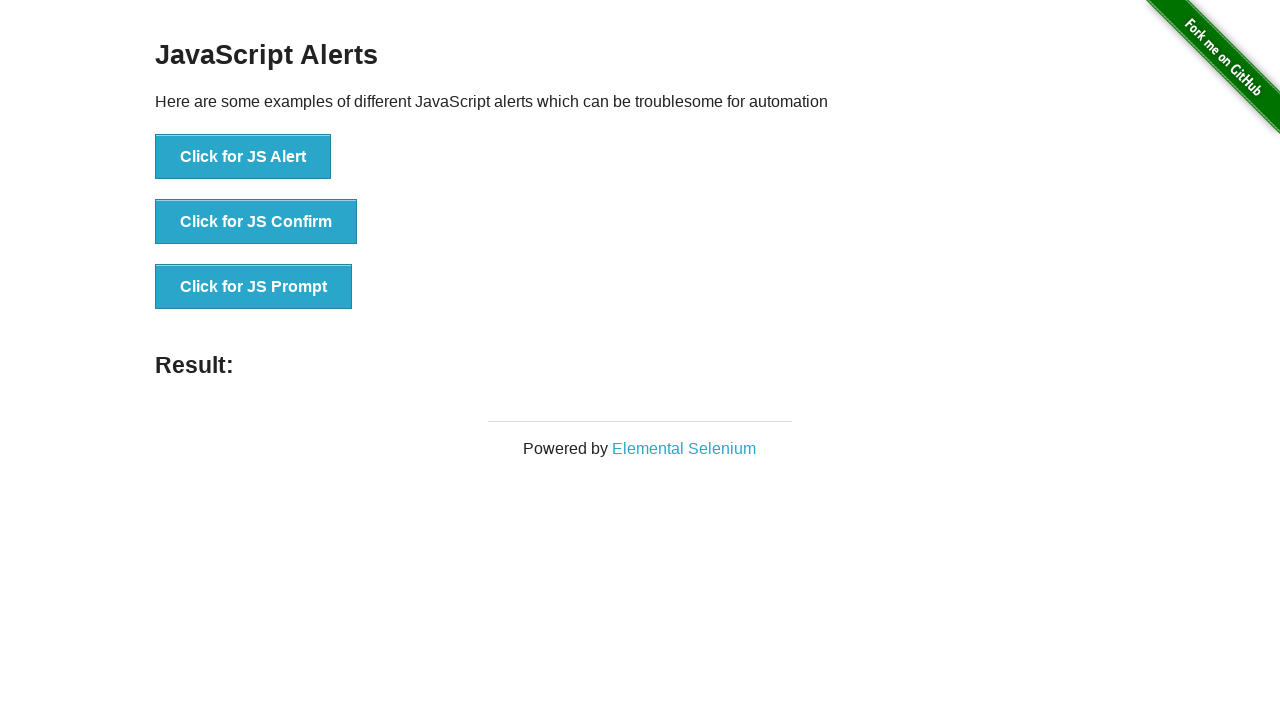

Clicked button to trigger JavaScript alert at (243, 157) on xpath=//button[text() = 'Click for JS Alert']
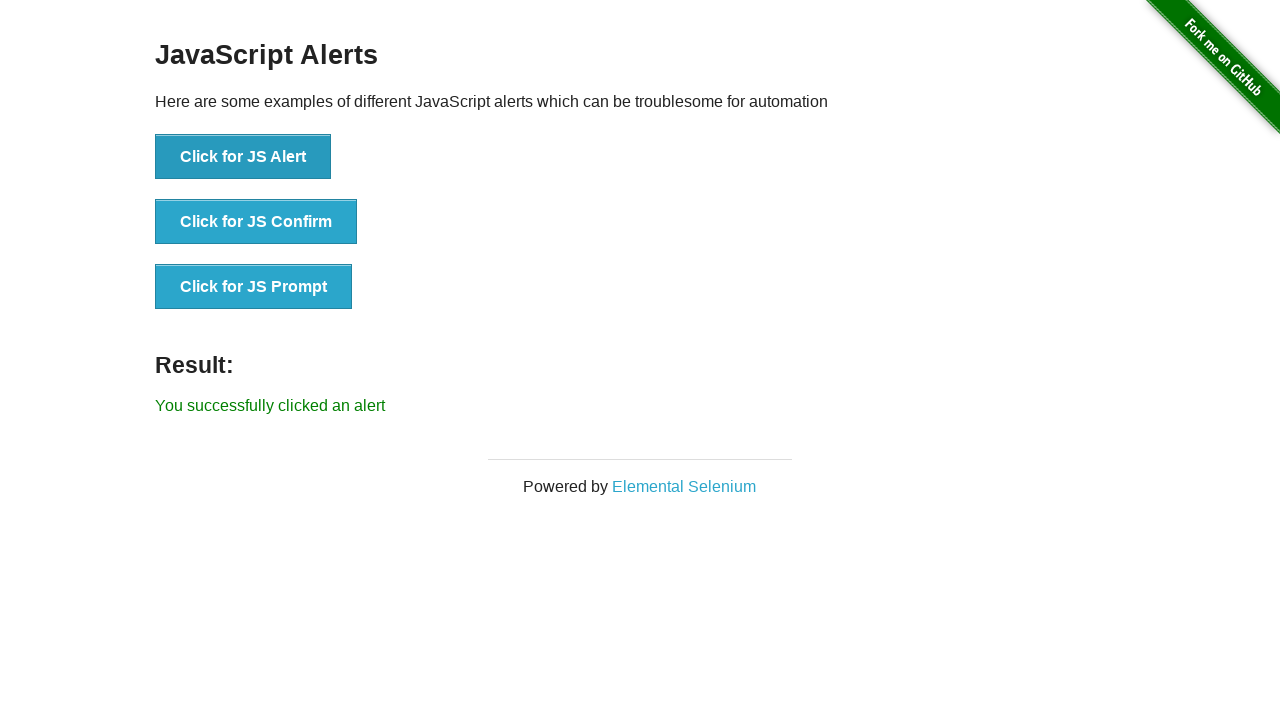

Registered dialog handler to accept alerts
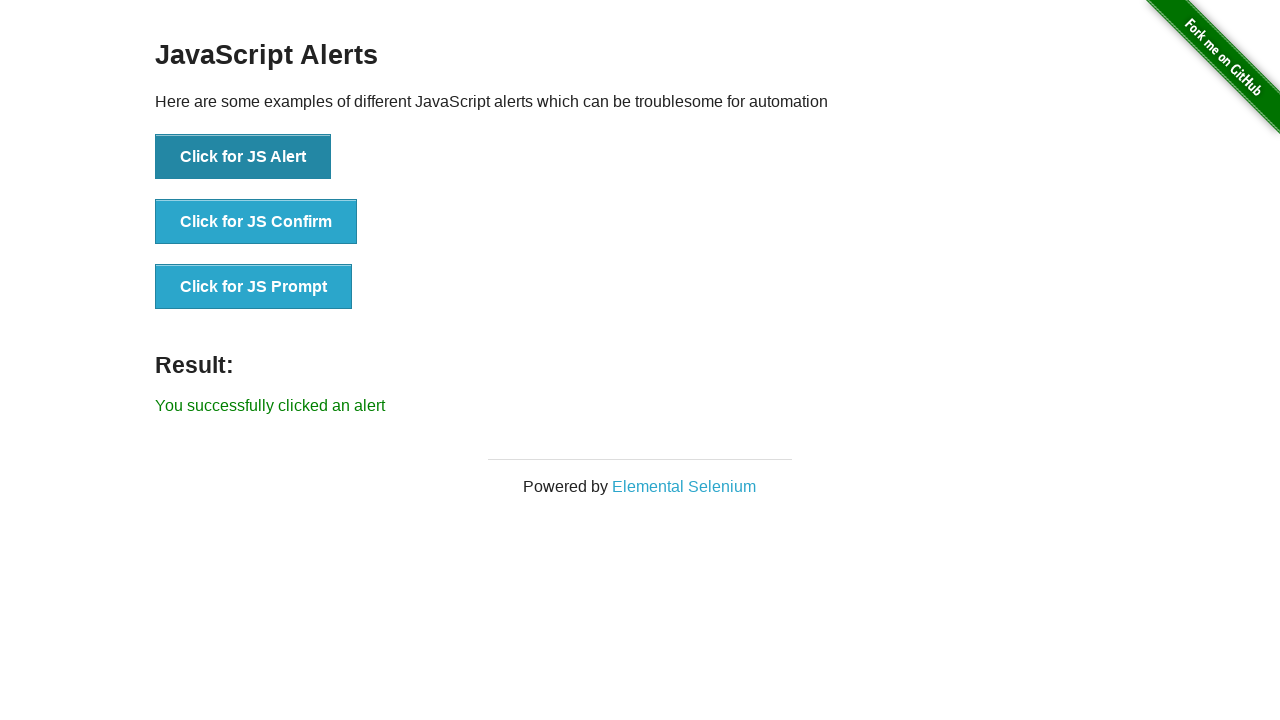

Clicked button again to trigger alert with handler in place at (243, 157) on xpath=//button[text() = 'Click for JS Alert']
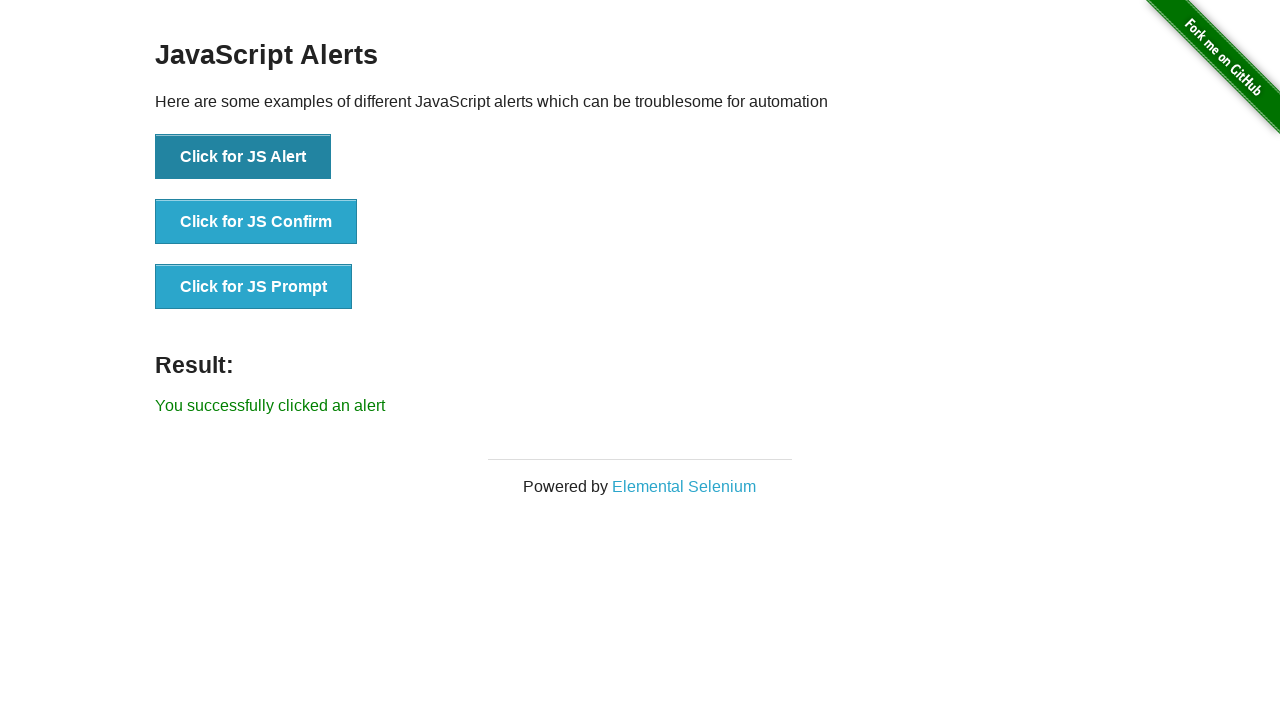

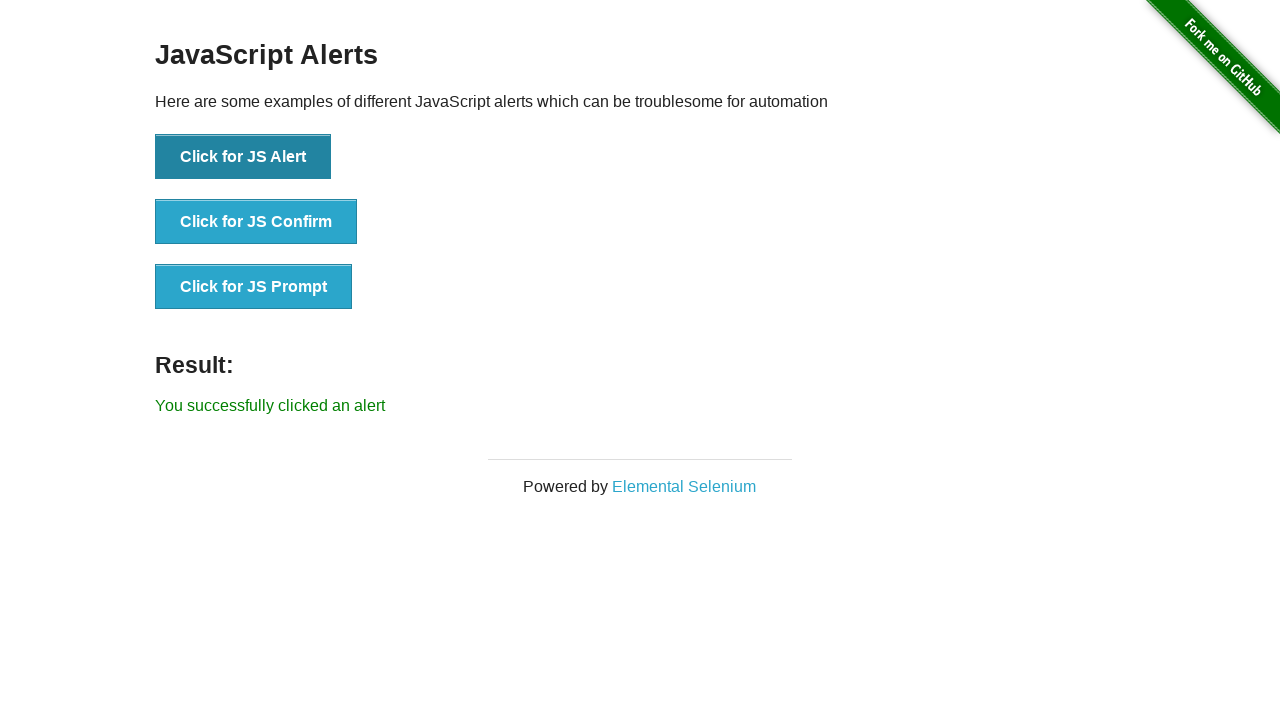